Navigates to FootLocker website and verifies that the page loads correctly by checking the URL

Starting URL: https://www.footlocker.com/

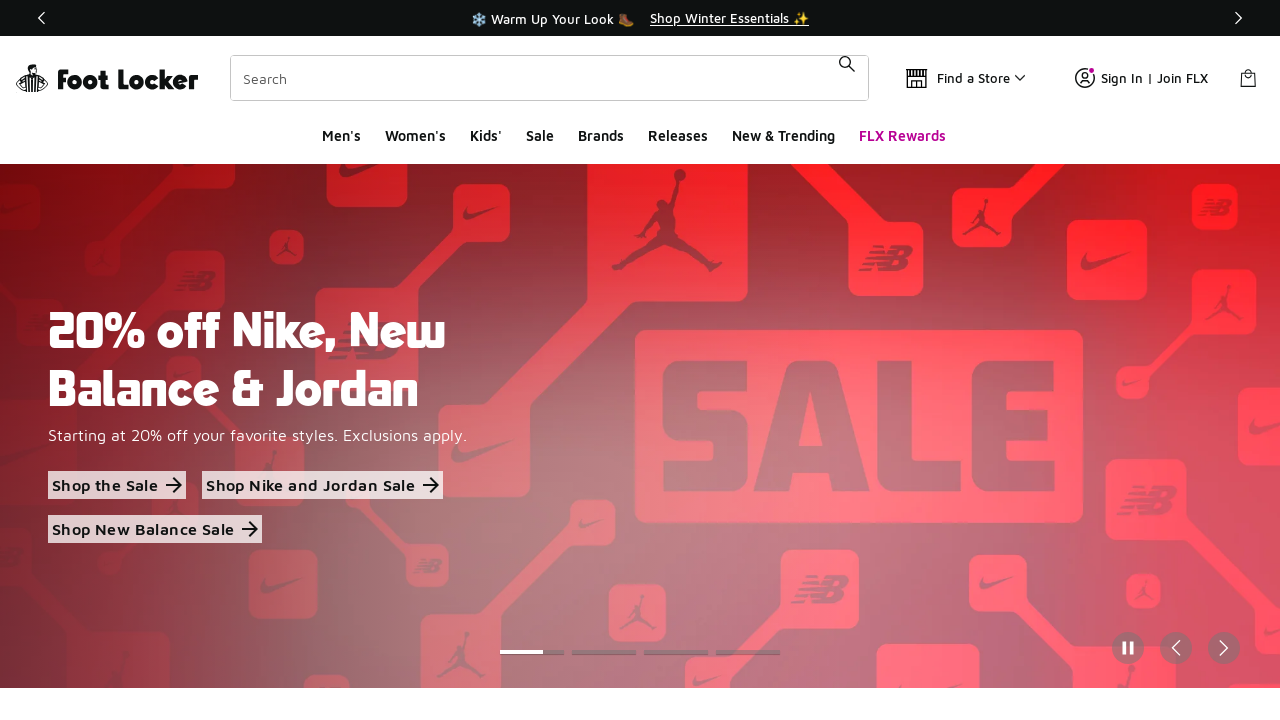

Retrieved current page URL
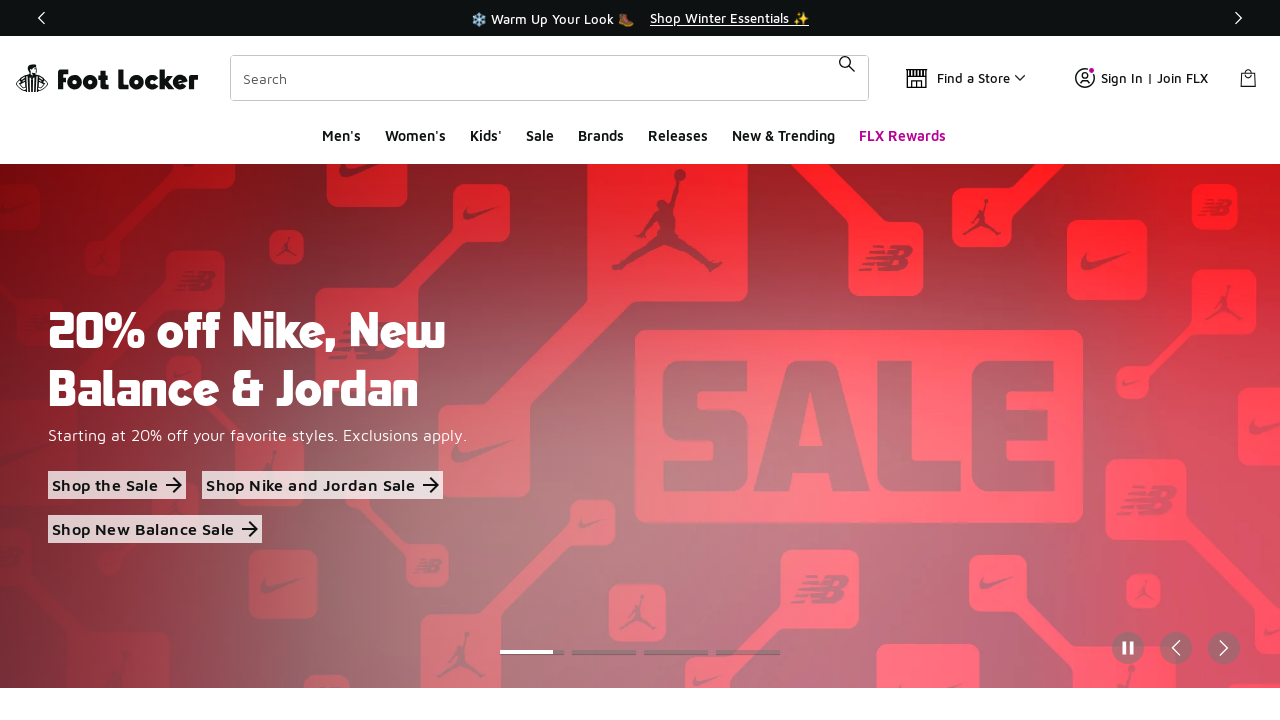

Verified page loaded correctly at https://www.footlocker.com/
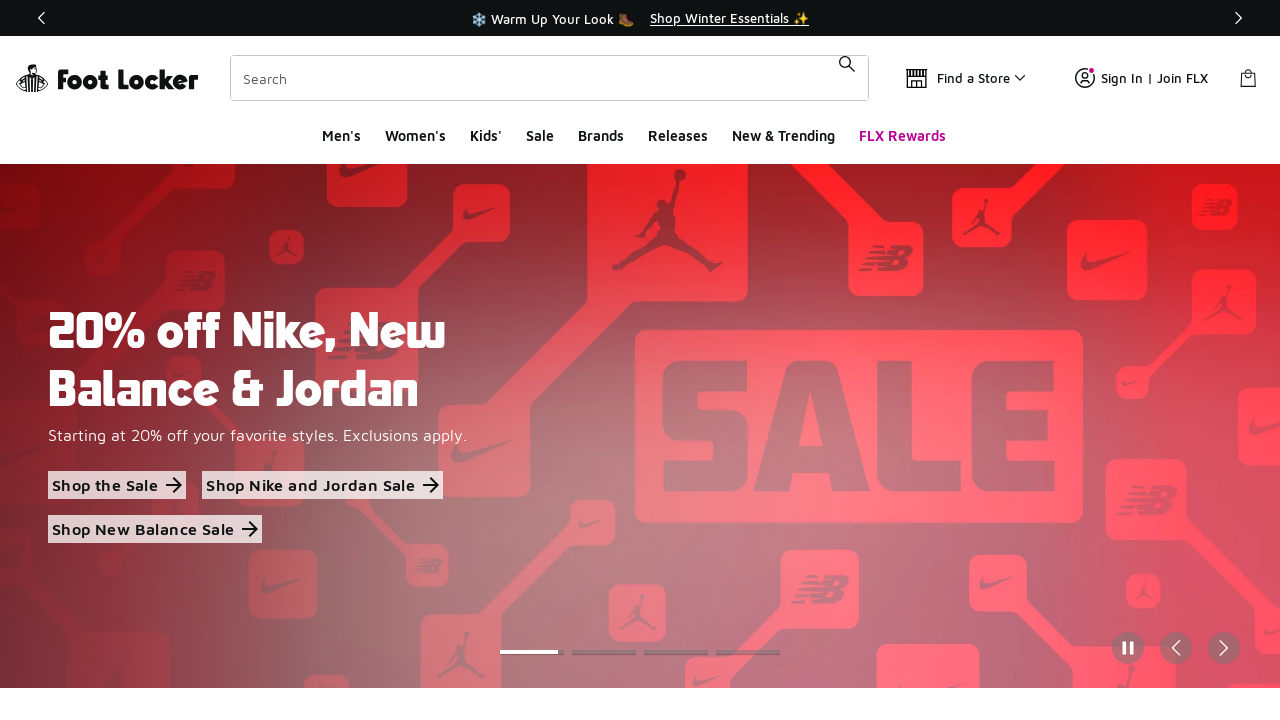

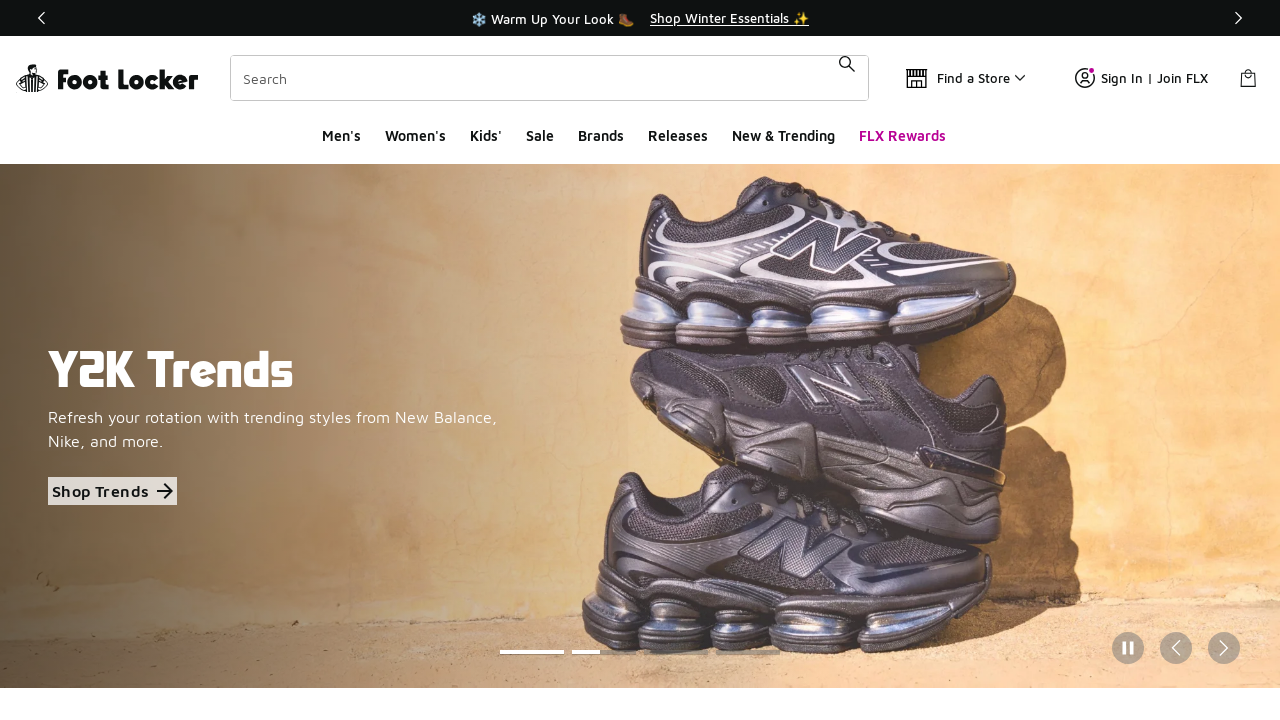